Tests that the text input field is cleared after adding a todo item

Starting URL: https://demo.playwright.dev/todomvc

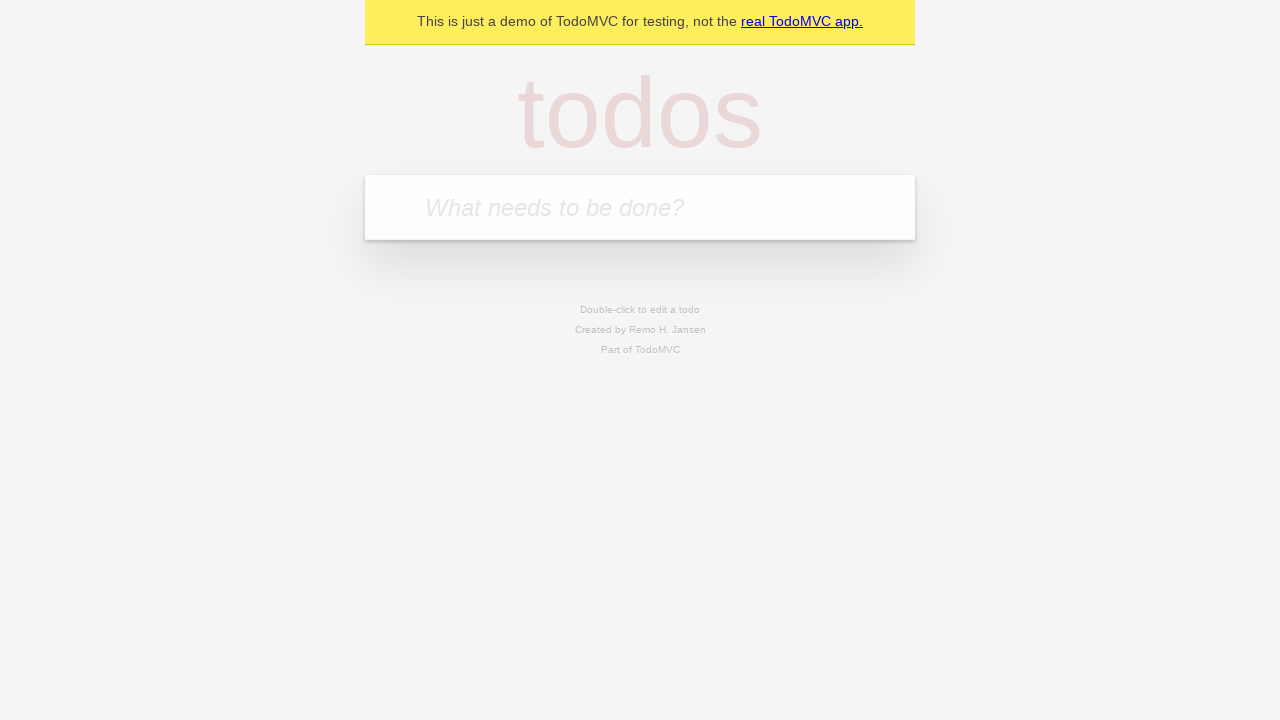

Filled todo input field with 'buy some cheese' on internal:attr=[placeholder="What needs to be done?"i]
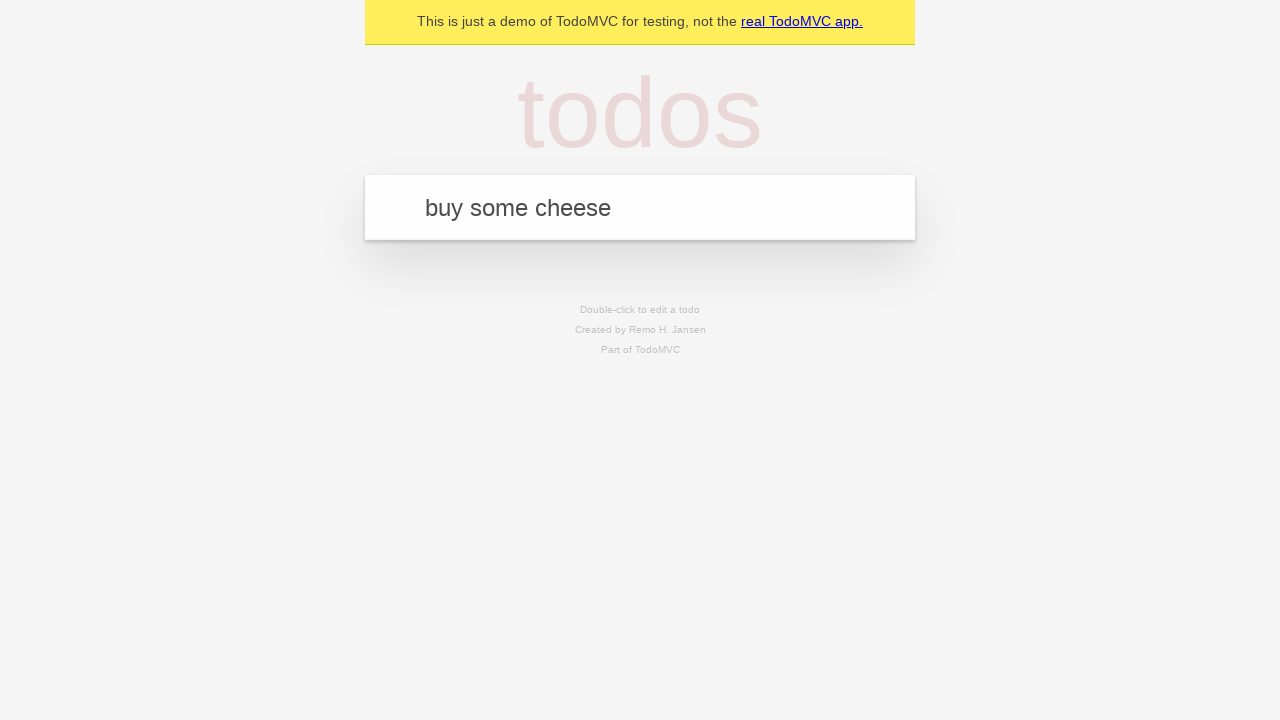

Pressed Enter to add todo item on internal:attr=[placeholder="What needs to be done?"i]
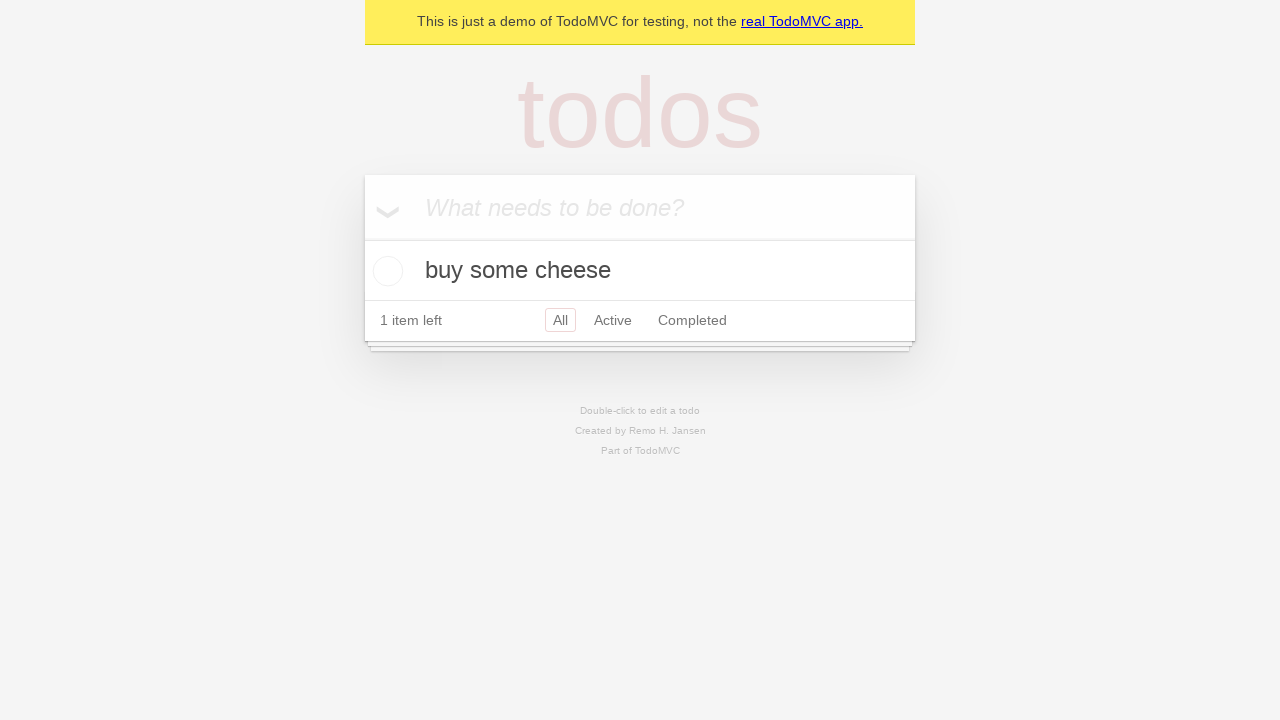

Todo item was added and displayed on page
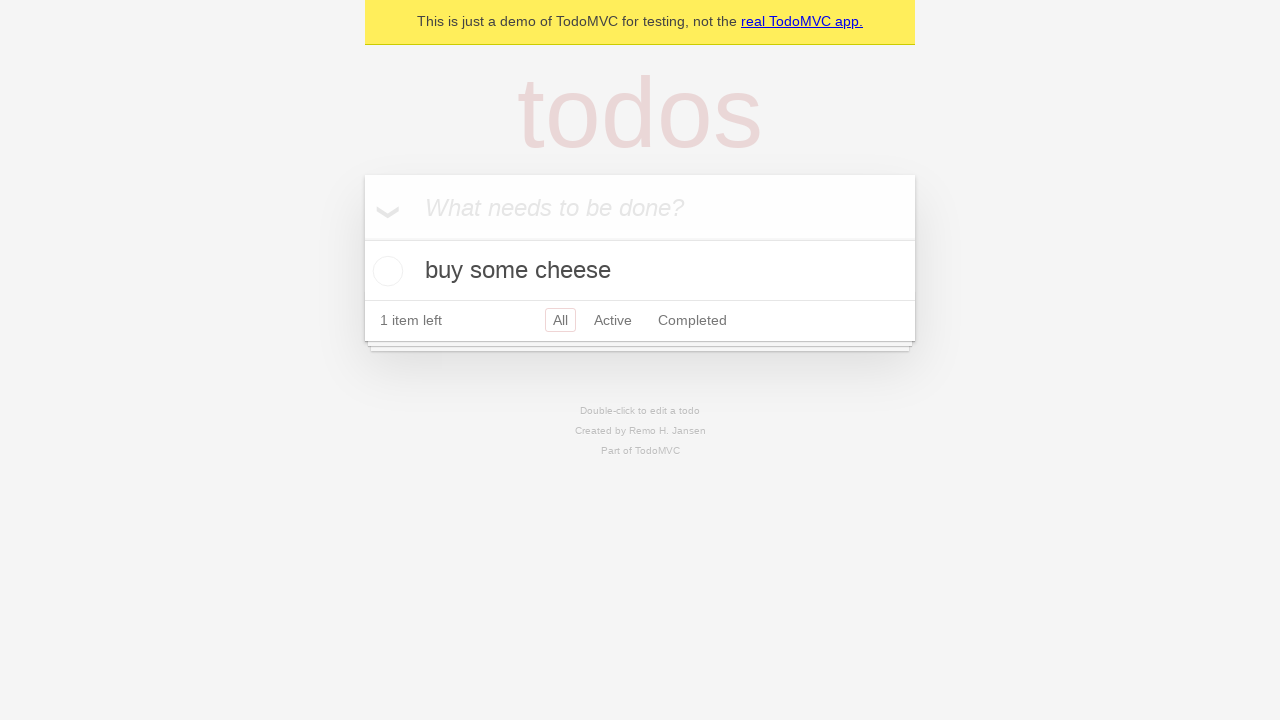

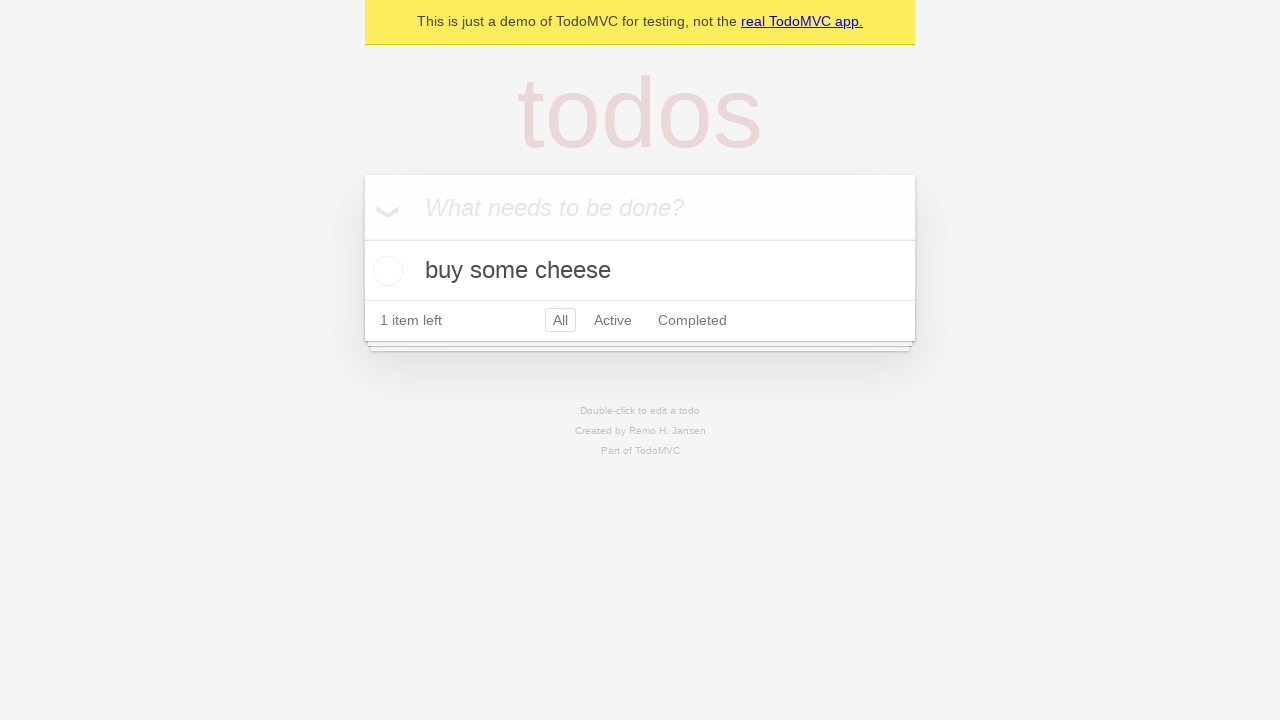